Tests radio button functionality on the US Digital Design System components page by clicking different radio button options to verify selection behavior

Starting URL: https://designsystem.digital.gov/components/radio-buttons/

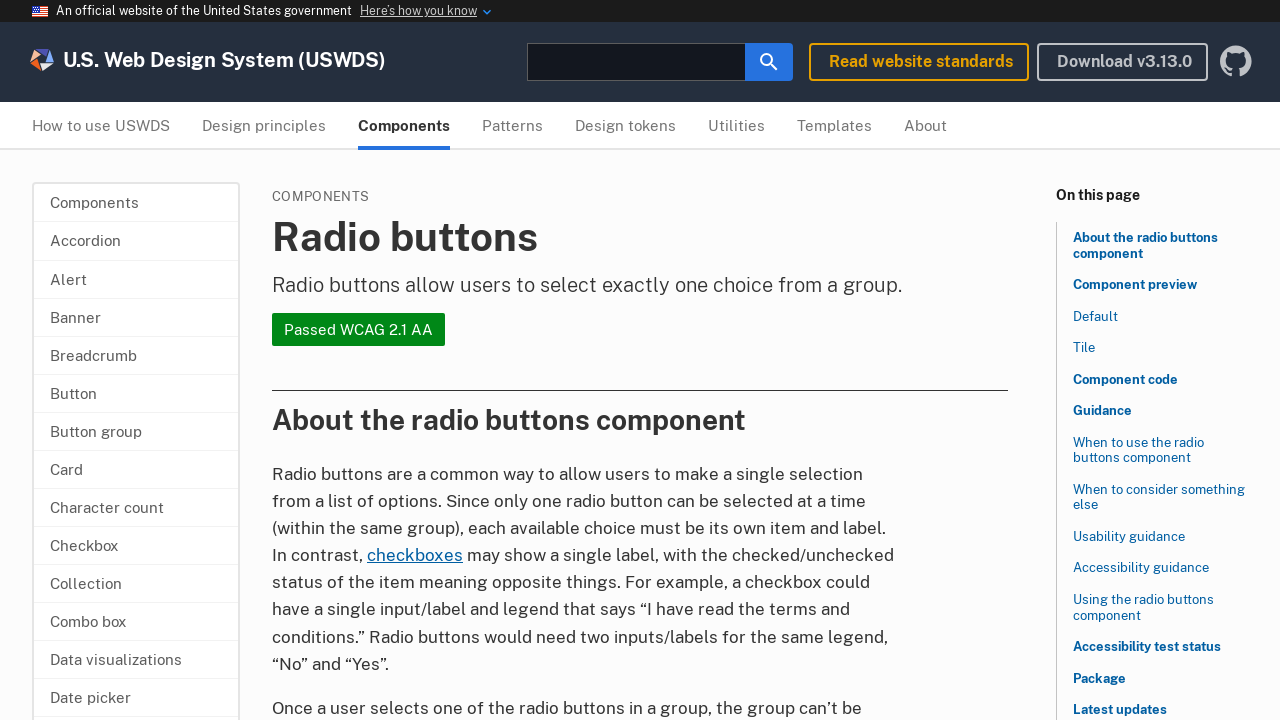

Clicked Frederick Douglass radio button option at (378, 361) on xpath=//label[normalize-space()='Frederick Douglass']
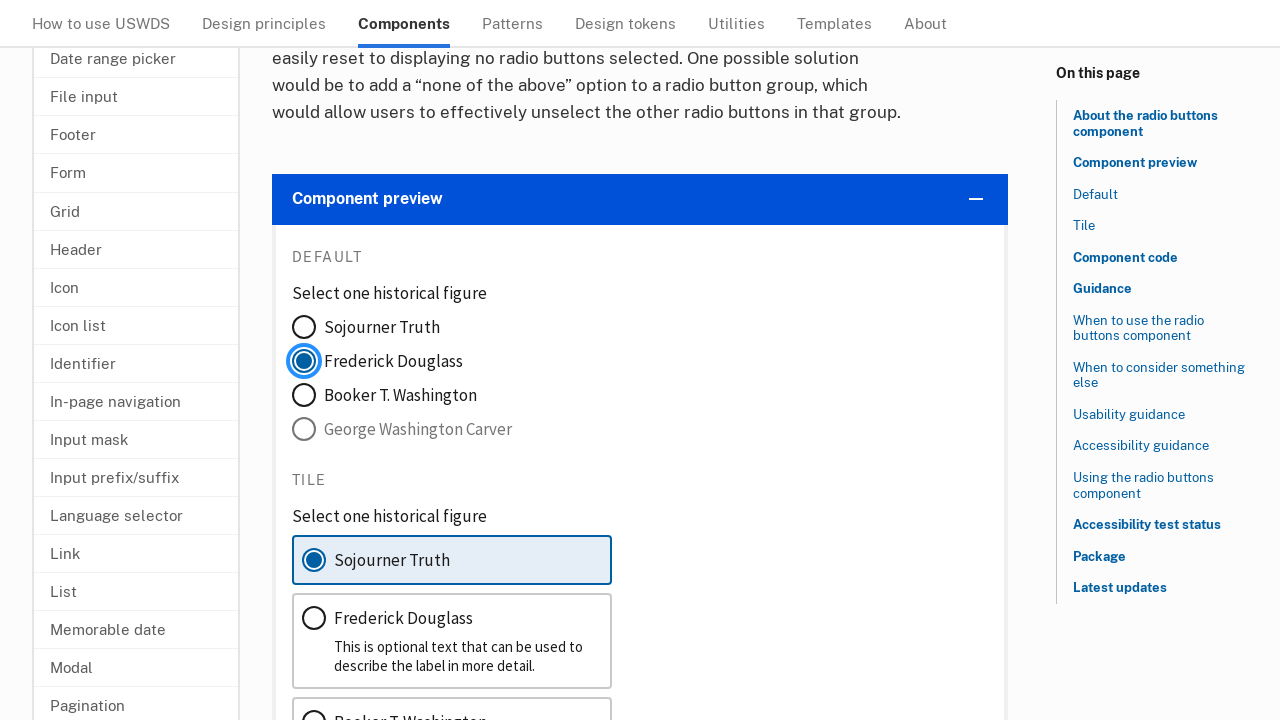

Waited 500ms for radio button selection to register
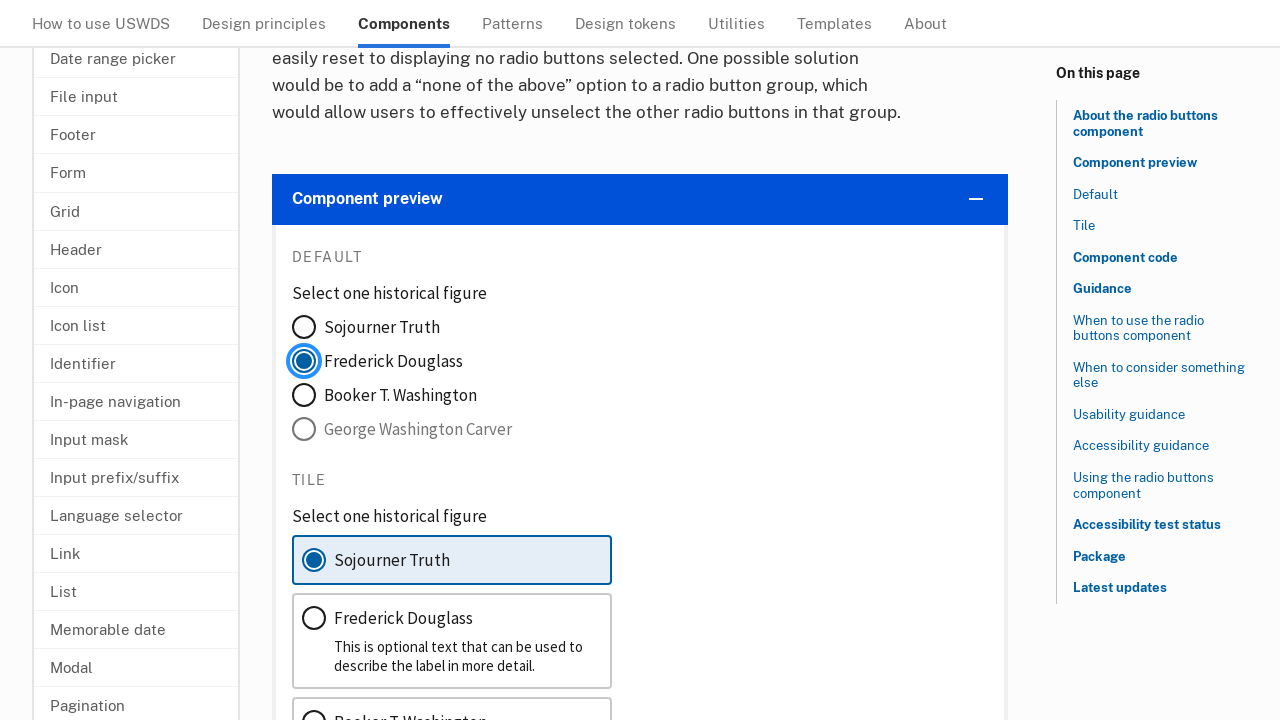

Clicked George Washington radio button option at (384, 395) on xpath=//label[@for='historical-washington']
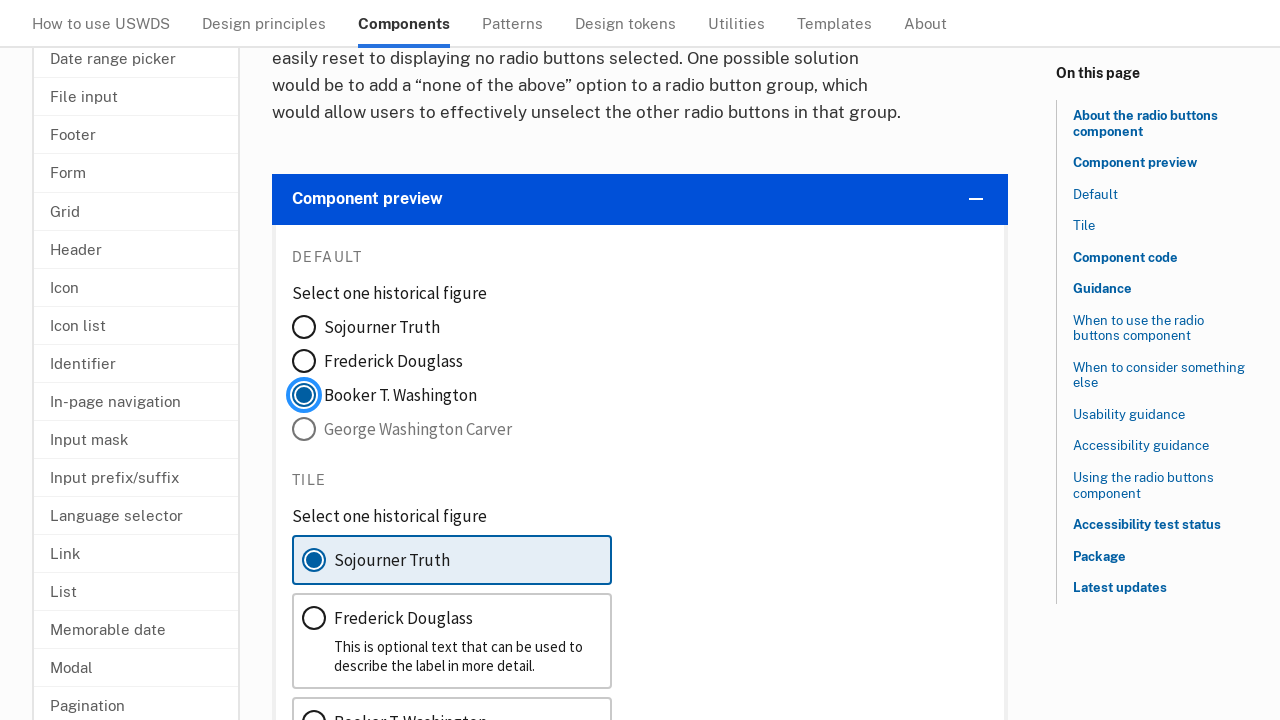

George Washington radio button selection completed
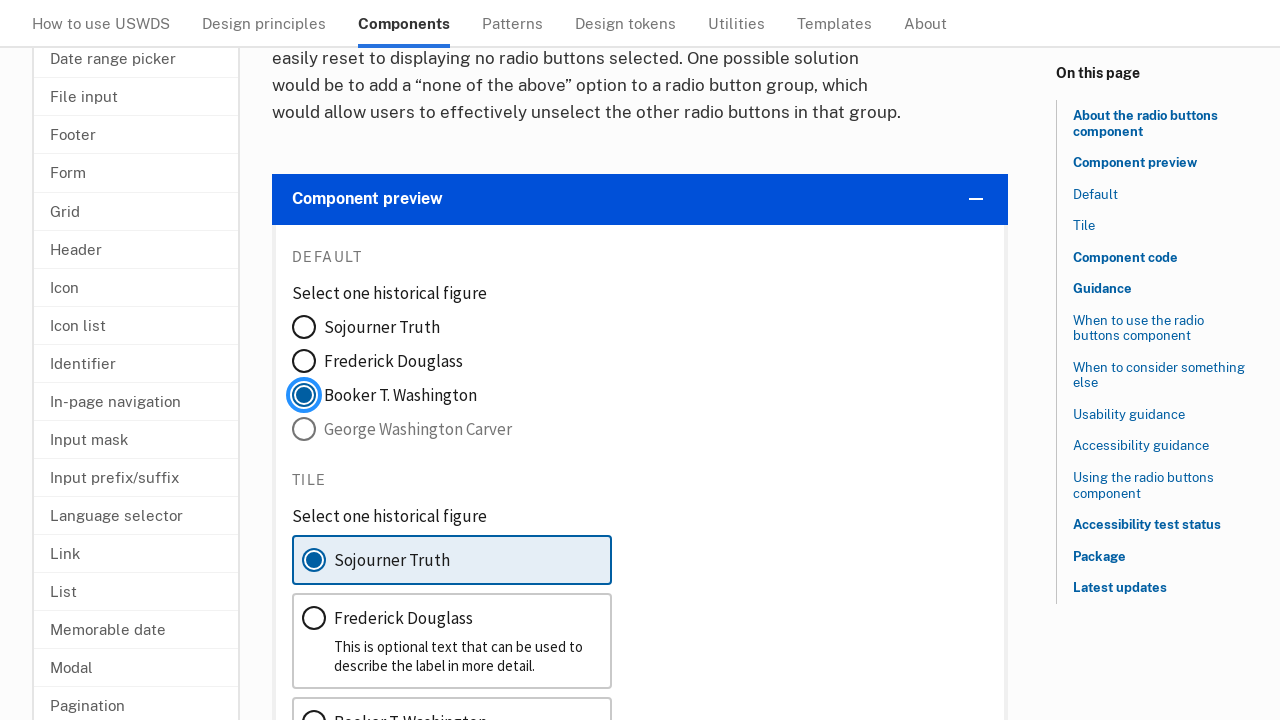

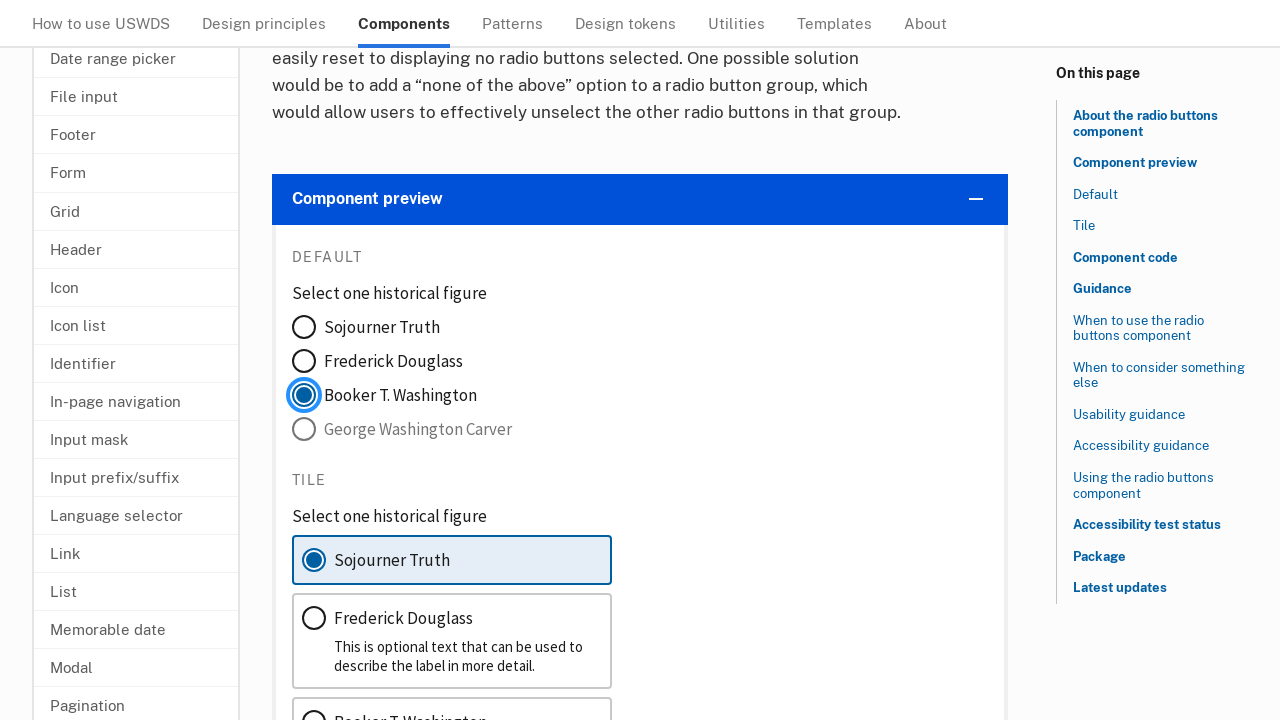